Tests text box form functionality by filling in user name, email, current address, and permanent address fields, then submitting the form.

Starting URL: https://demoqa.com/text-box

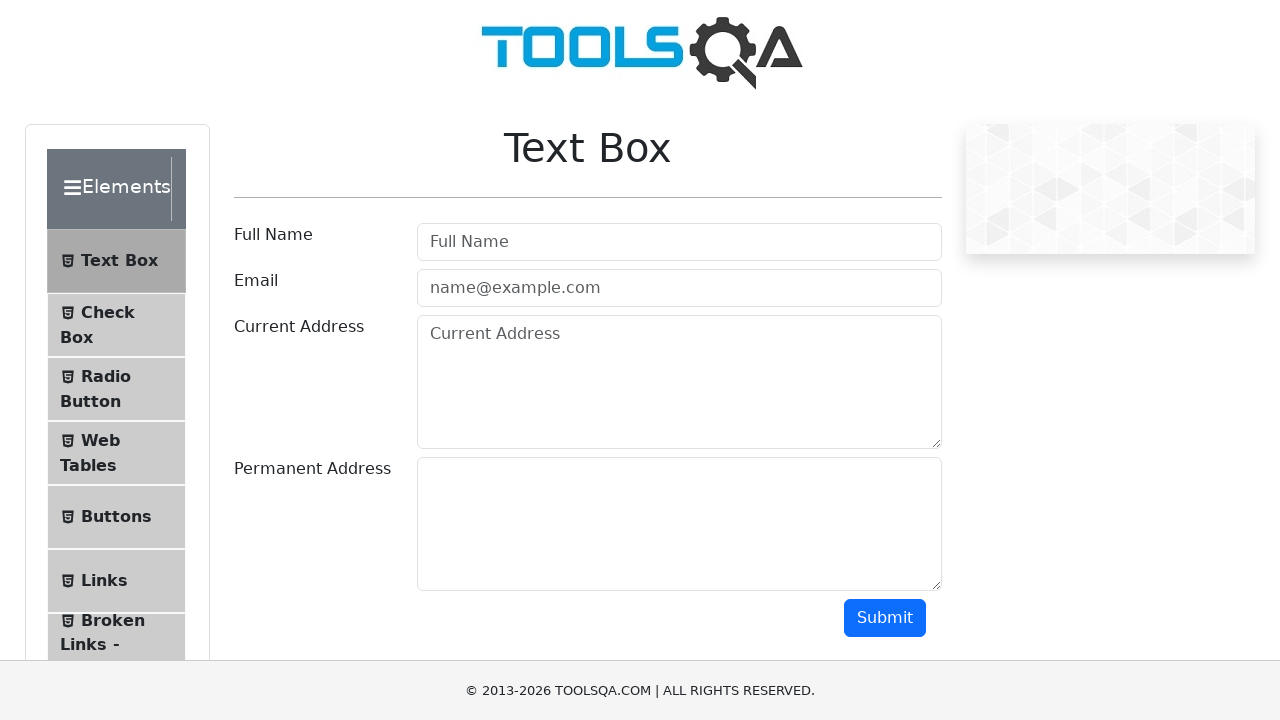

Filled user name field with 'Marcus Johnson' on #userName
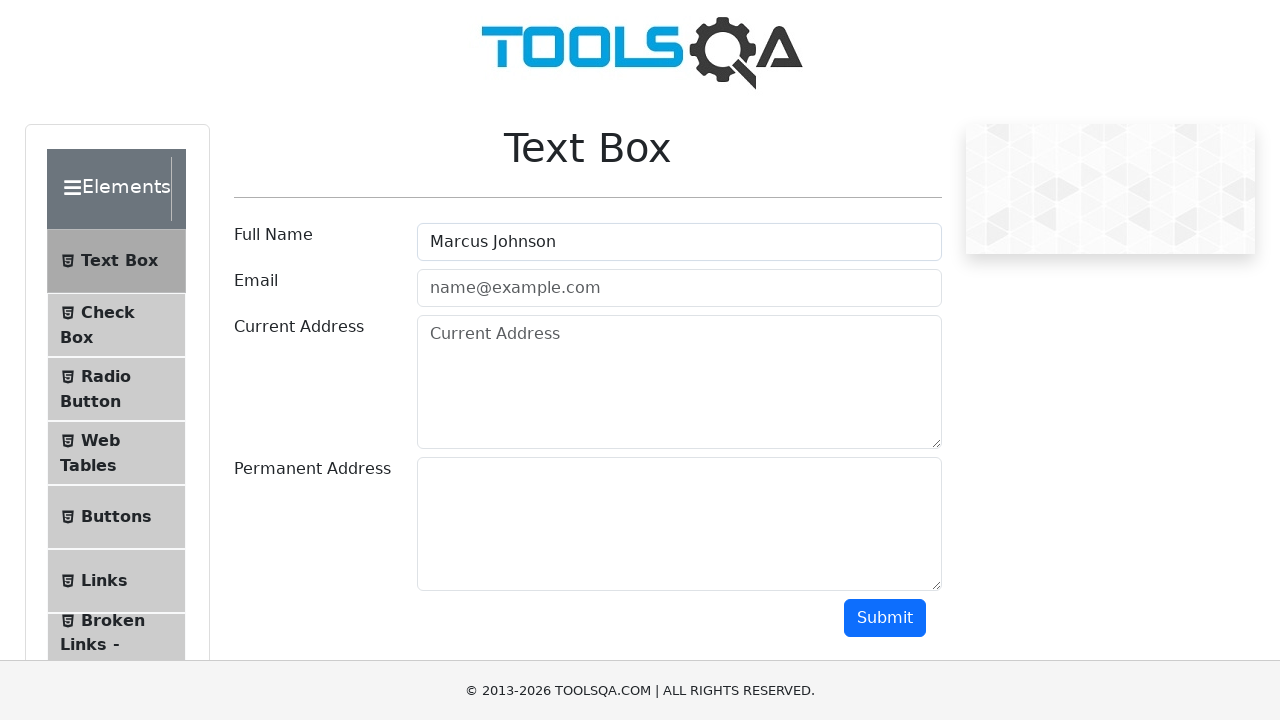

Filled email field with 'marcus.j@example.com' on #userEmail
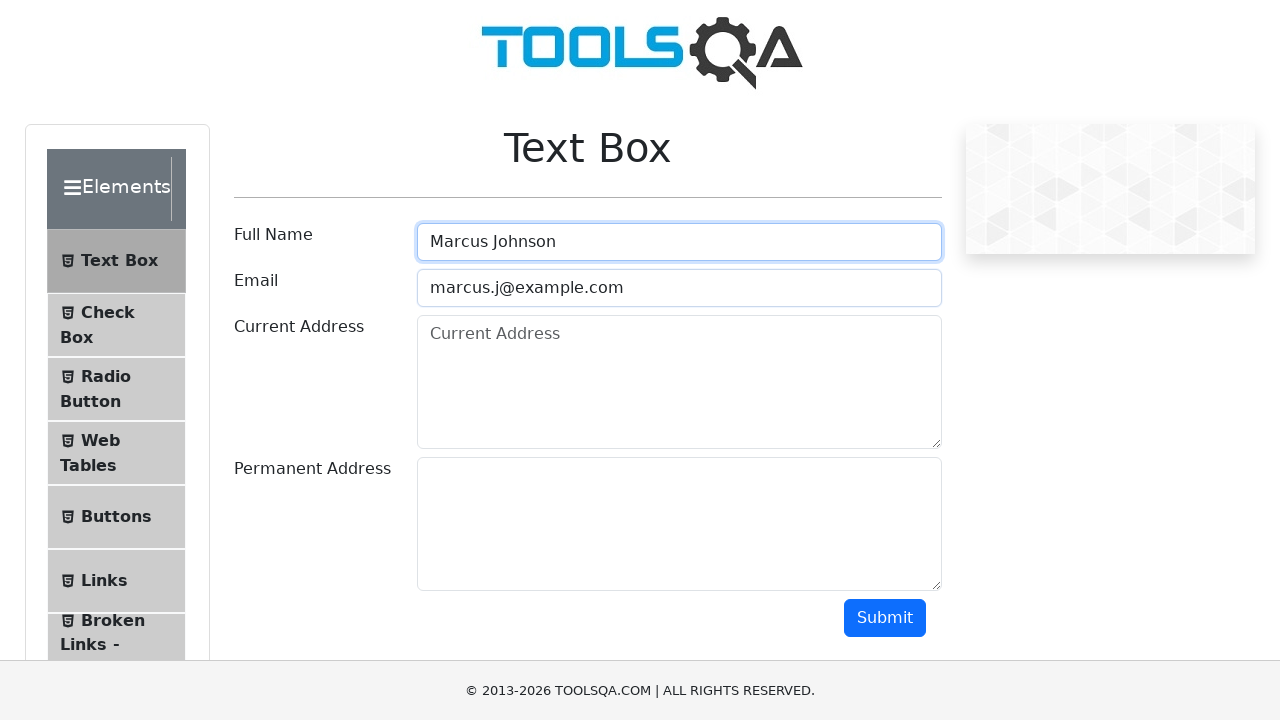

Filled current address field with '742 Evergreen Terrace, Springfield, IL 62701' on #currentAddress
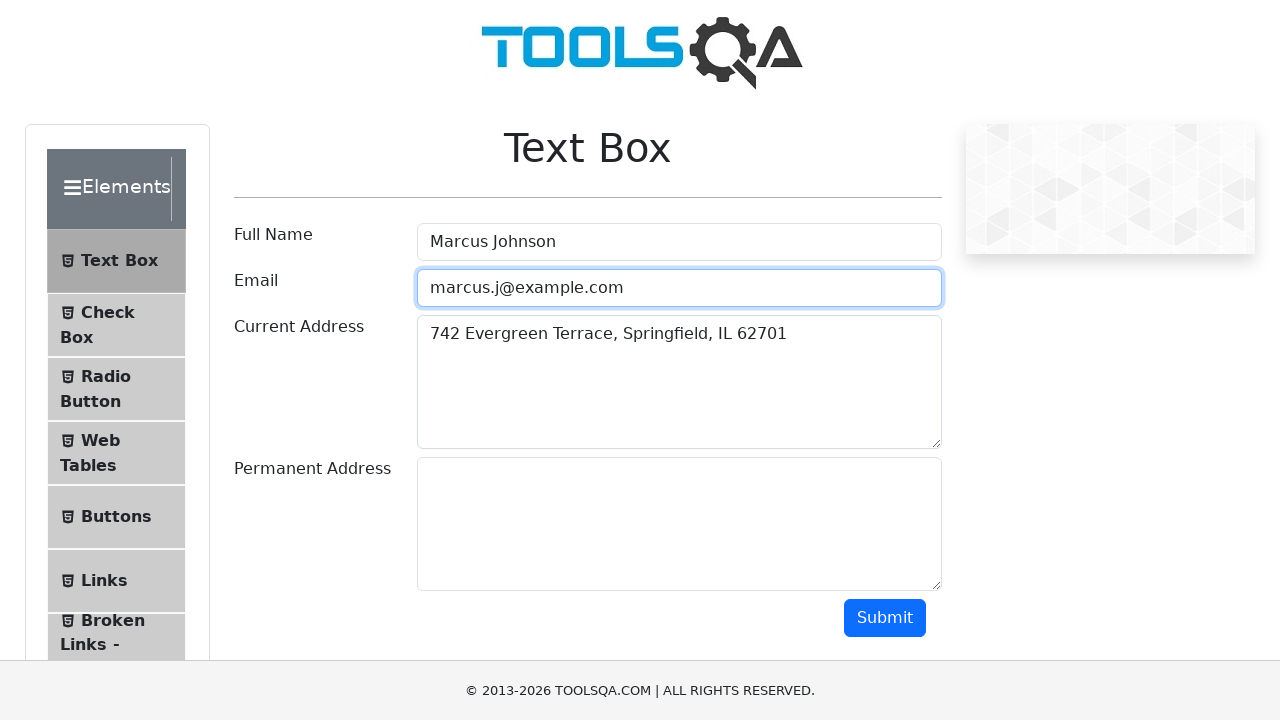

Filled permanent address field with '742 Evergreen Terrace, Springfield, IL 62701' on #permanentAddress
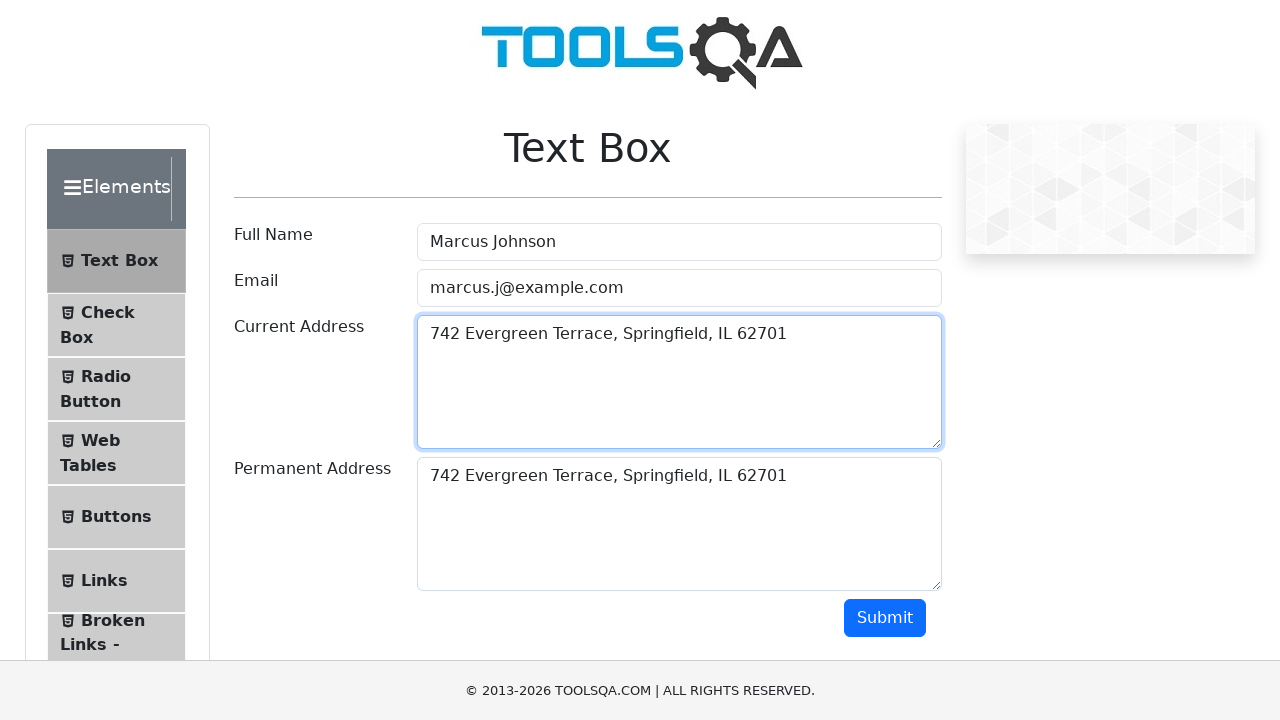

Clicked submit button to submit form at (885, 618) on #submit
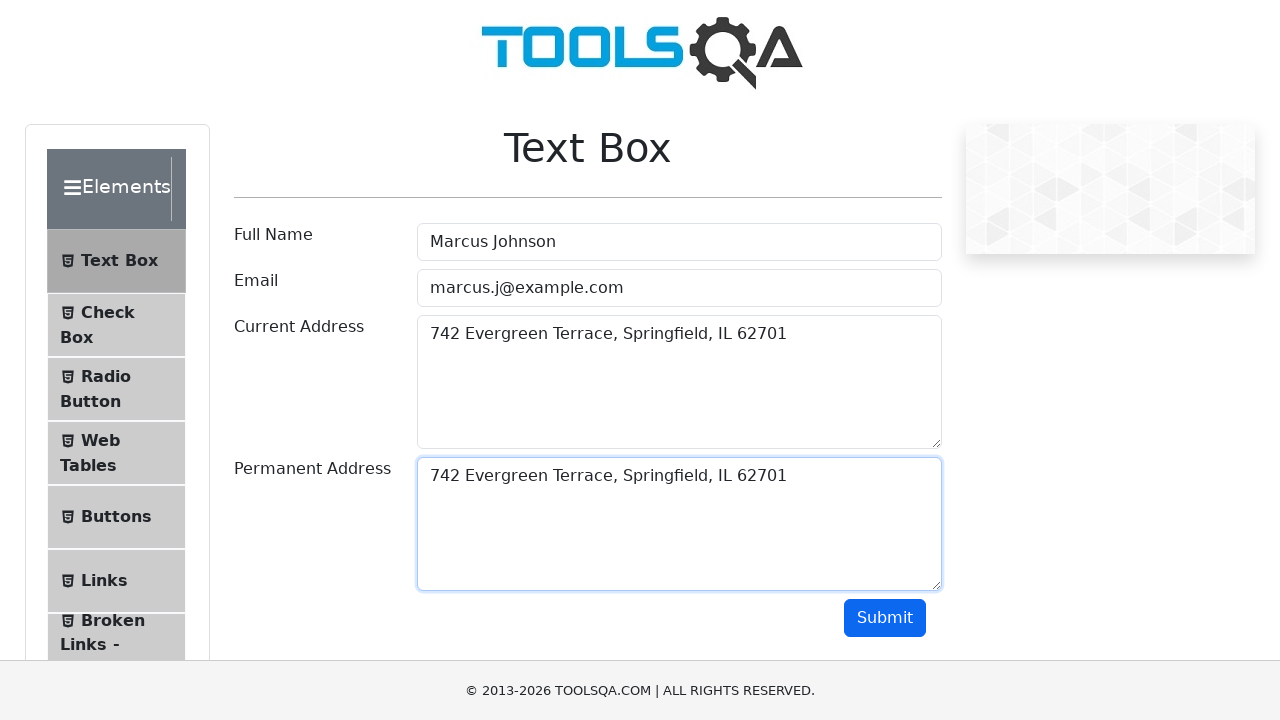

Form output appeared on page
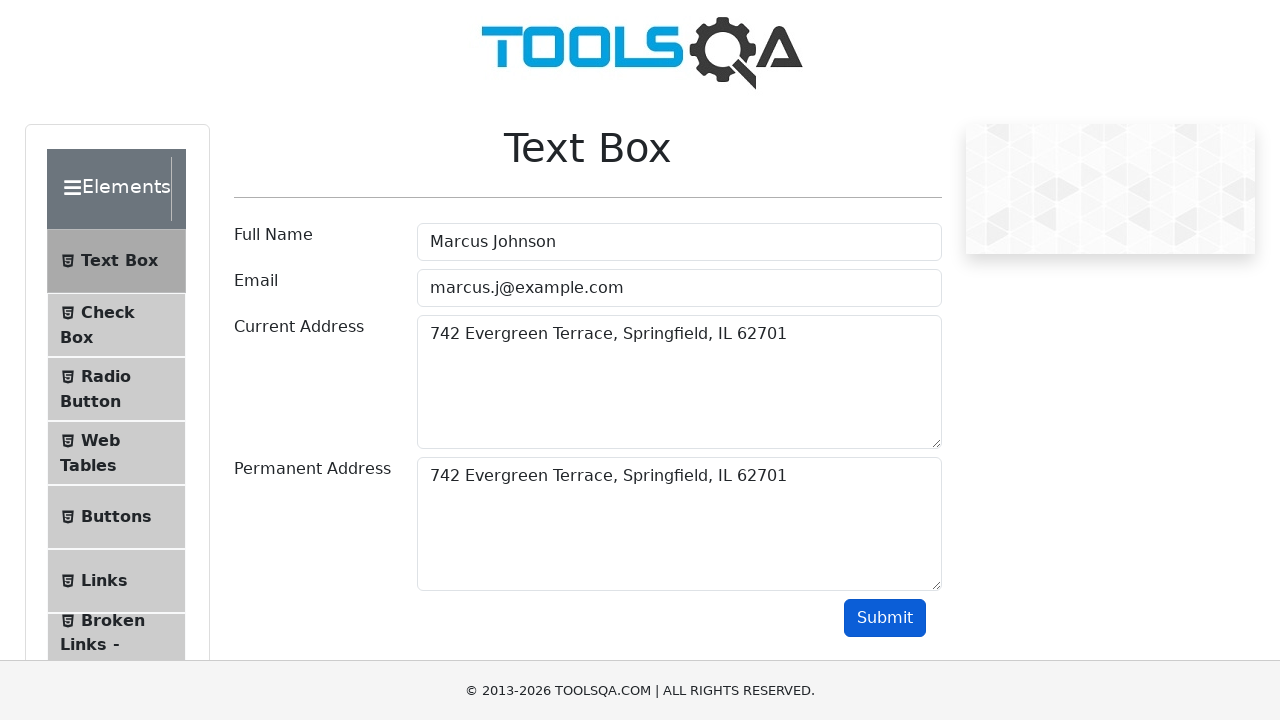

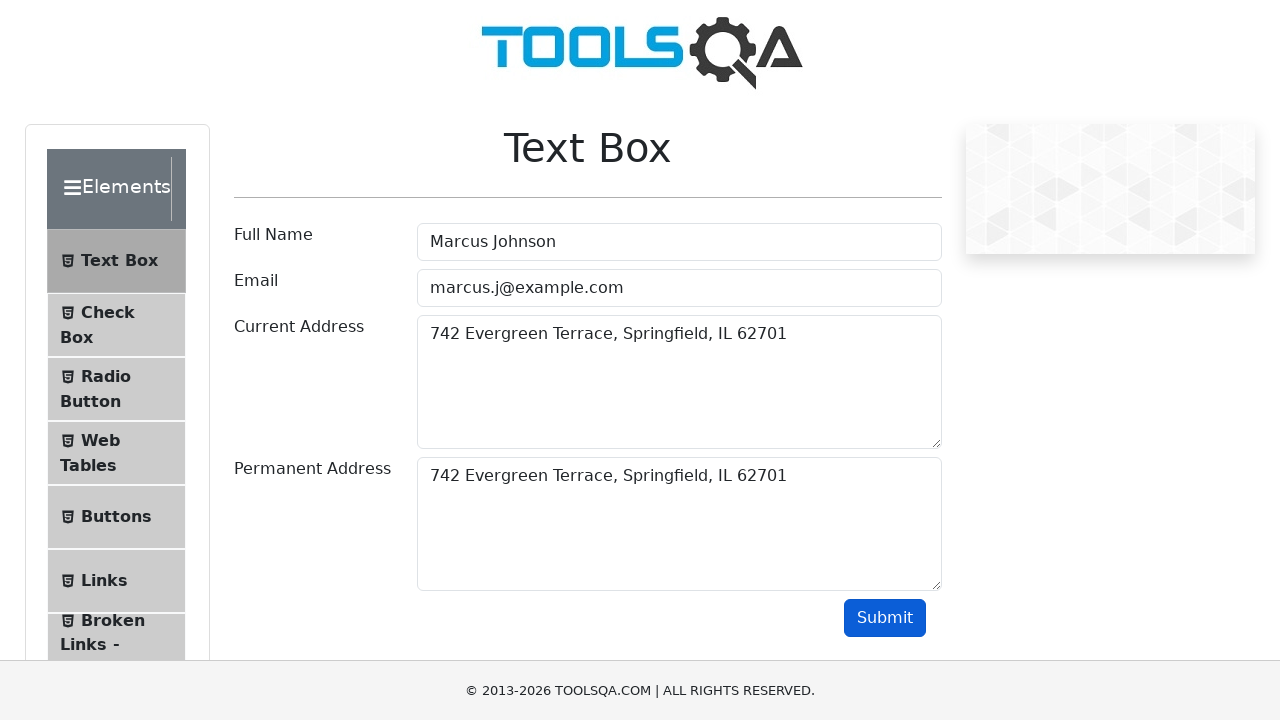